Tests navigation through elements menu by clicking on each list item in the sidebar

Starting URL: https://demoqa.com/elements

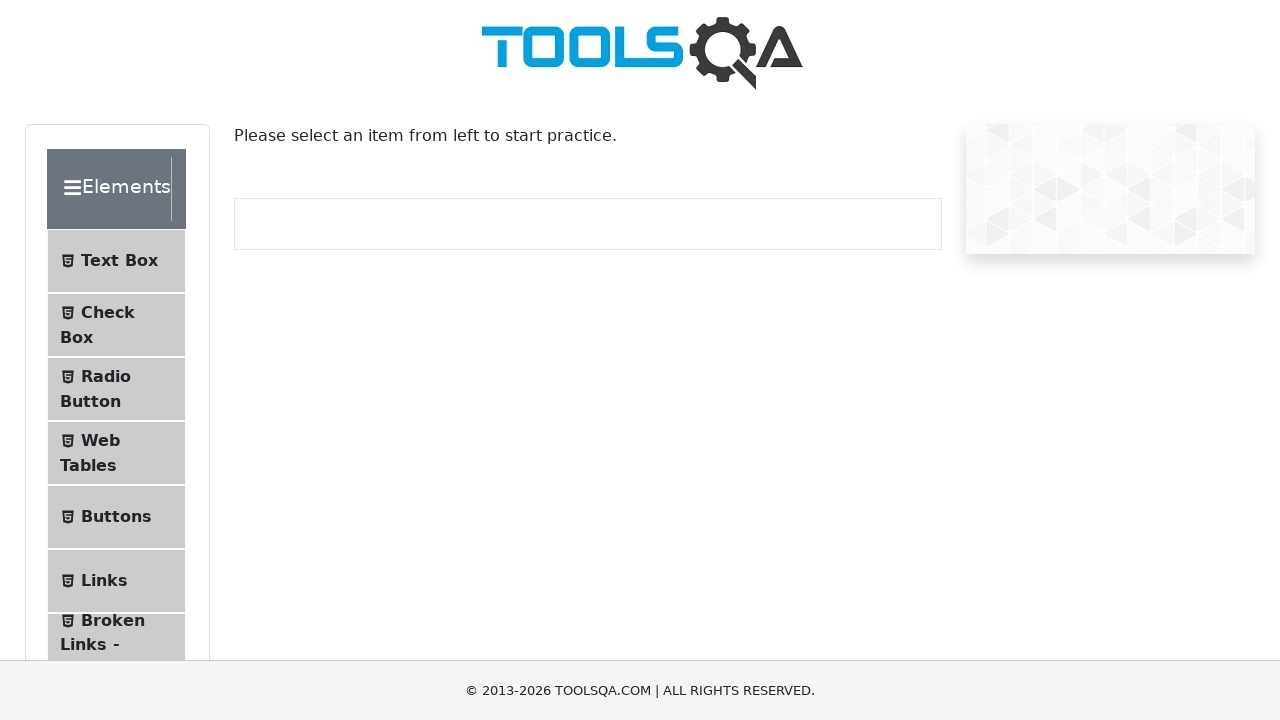

Navigated to Elements page at https://demoqa.com/elements
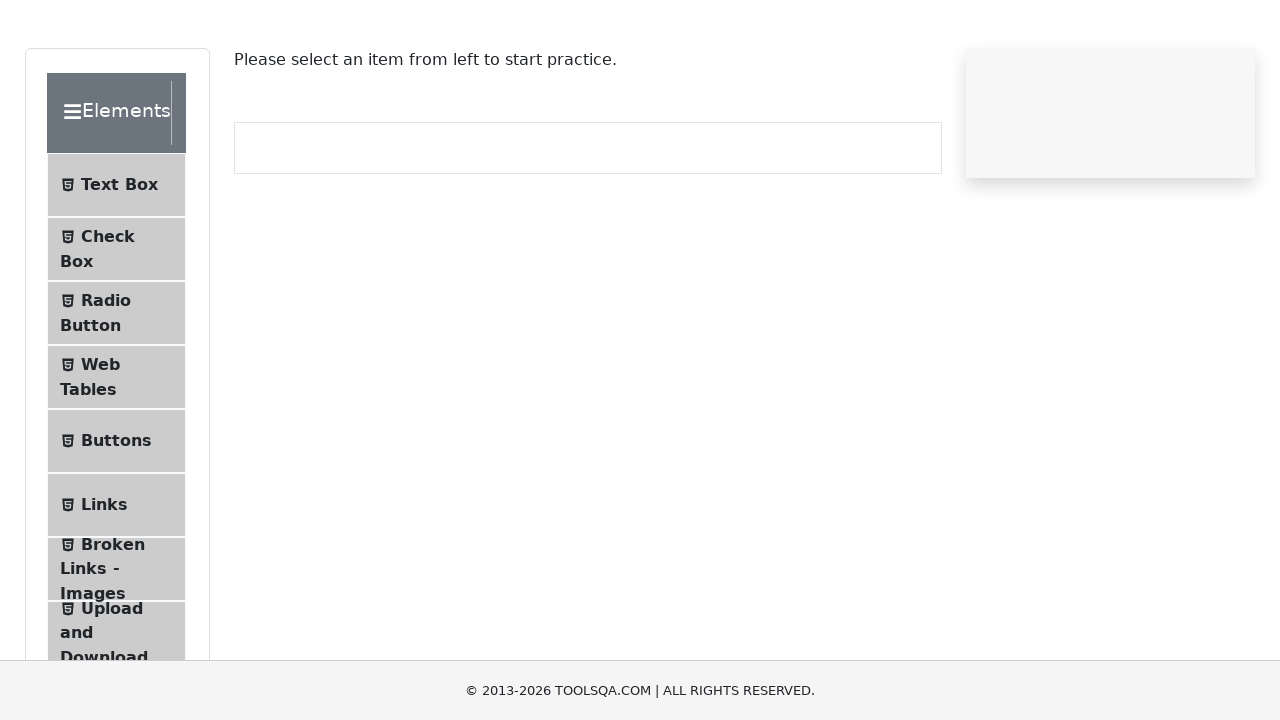

Located all list items in the sidebar menu
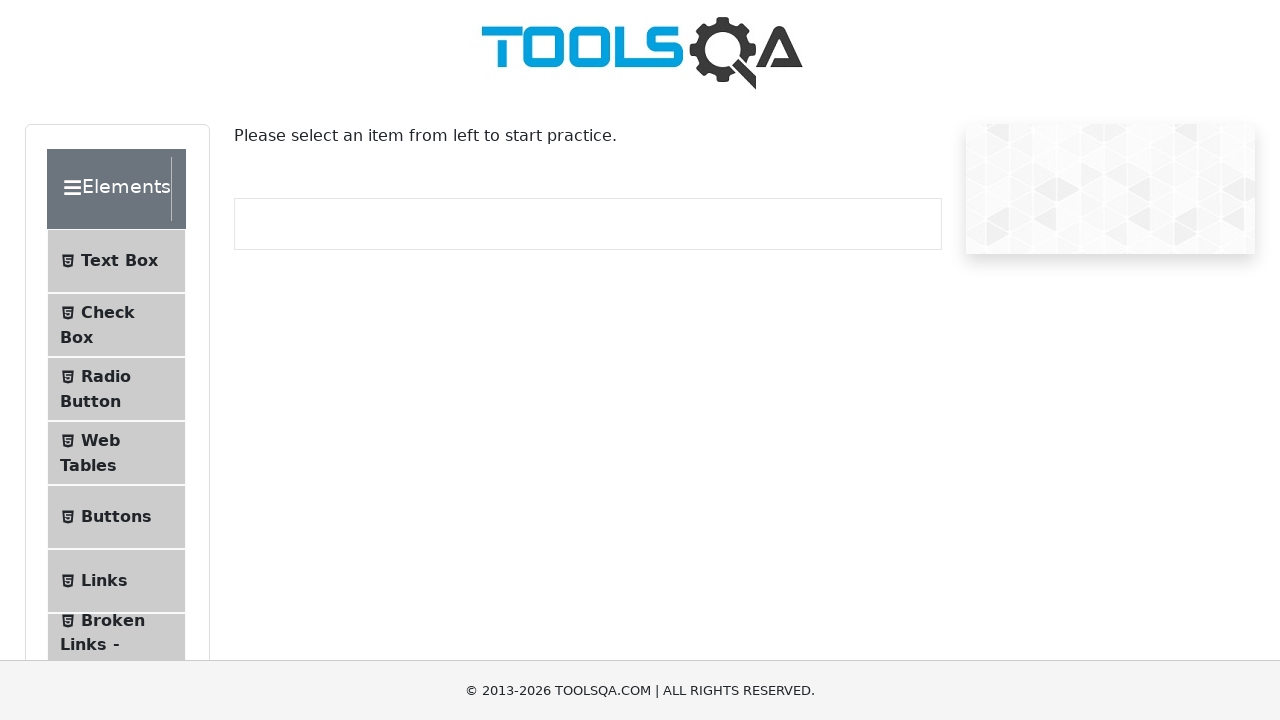

Found 9 list items in the elements menu
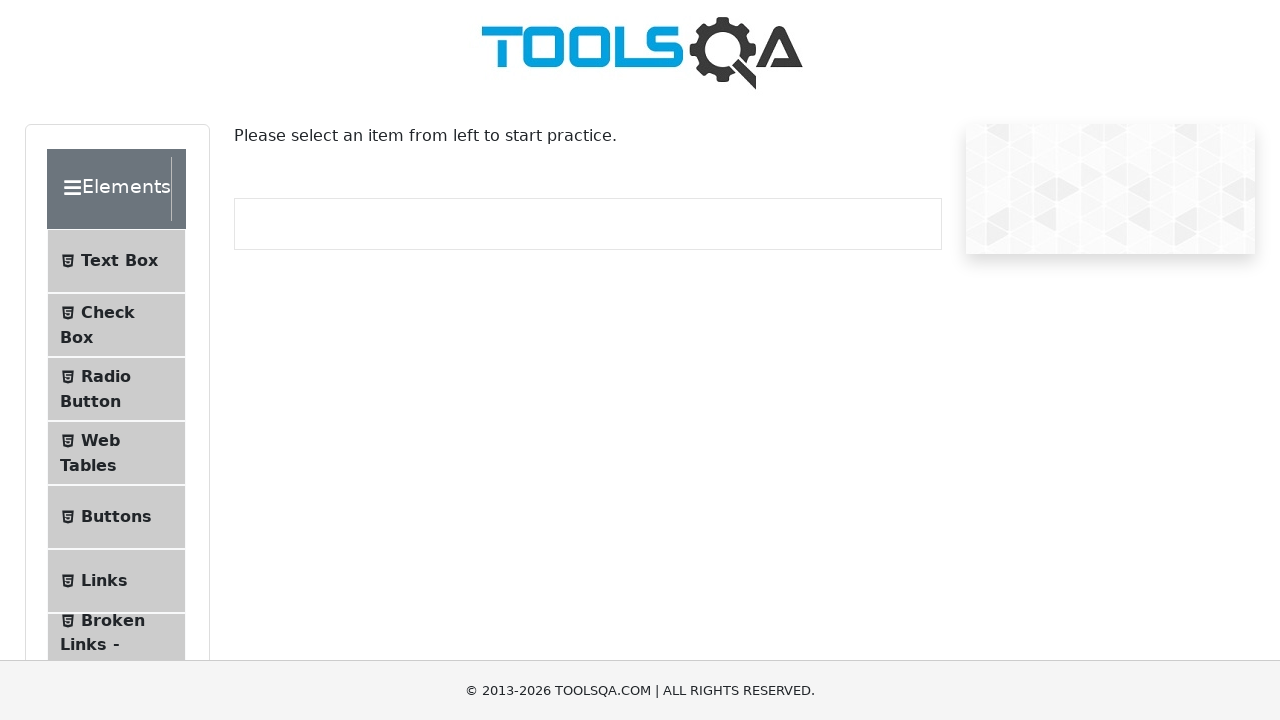

Clicked on list item 1 of 9 at (116, 261) on .element-group:first-child .menu-list li >> nth=0
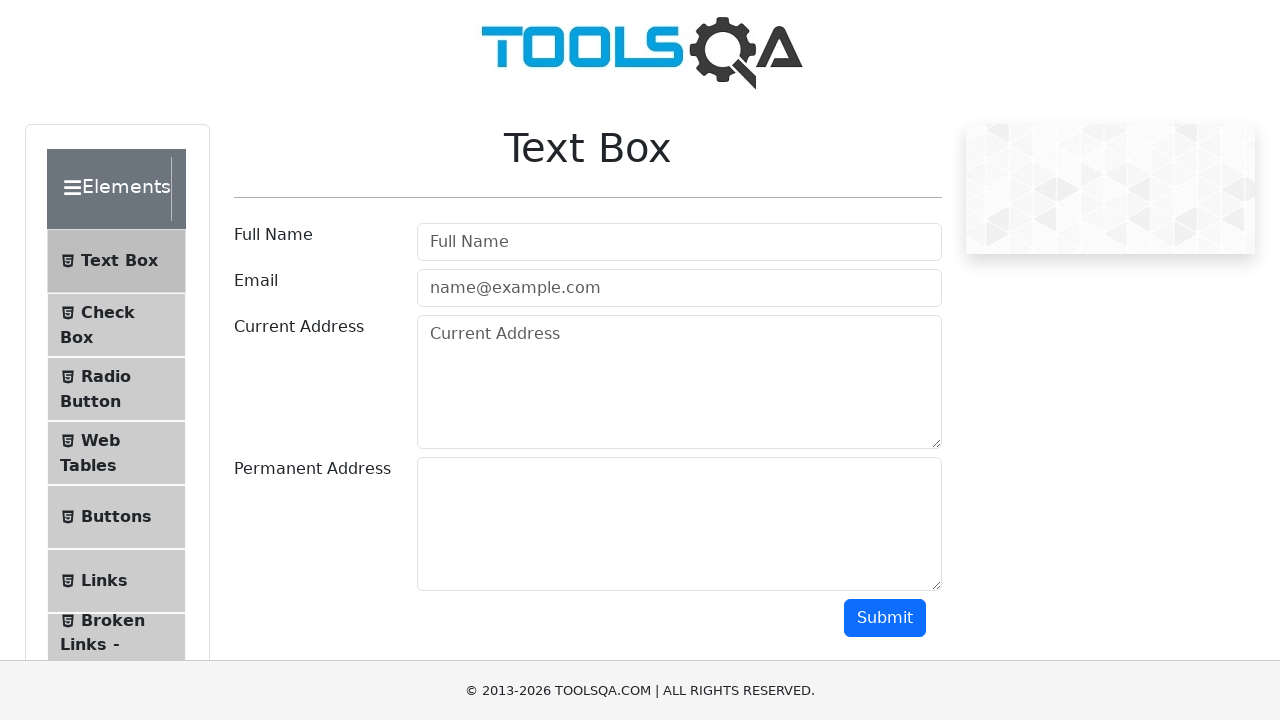

Waited 1000ms for navigation after clicking list item 1
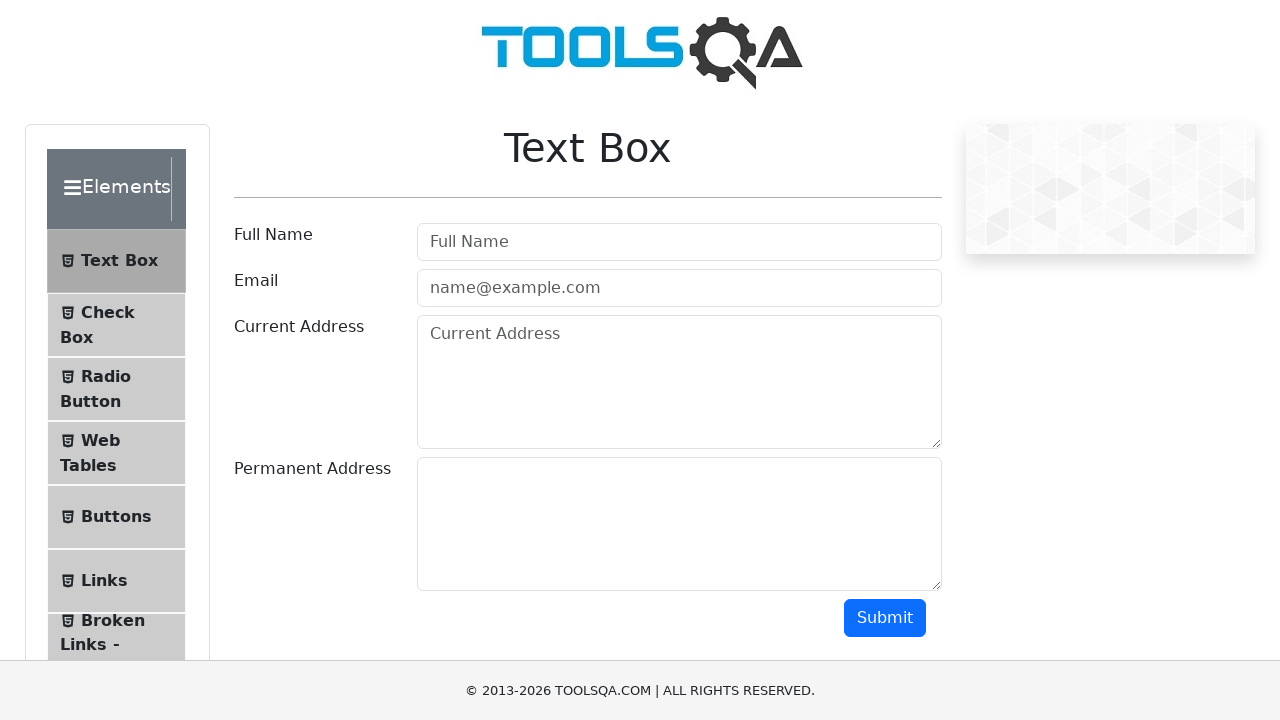

Clicked on list item 2 of 9 at (116, 325) on .element-group:first-child .menu-list li >> nth=1
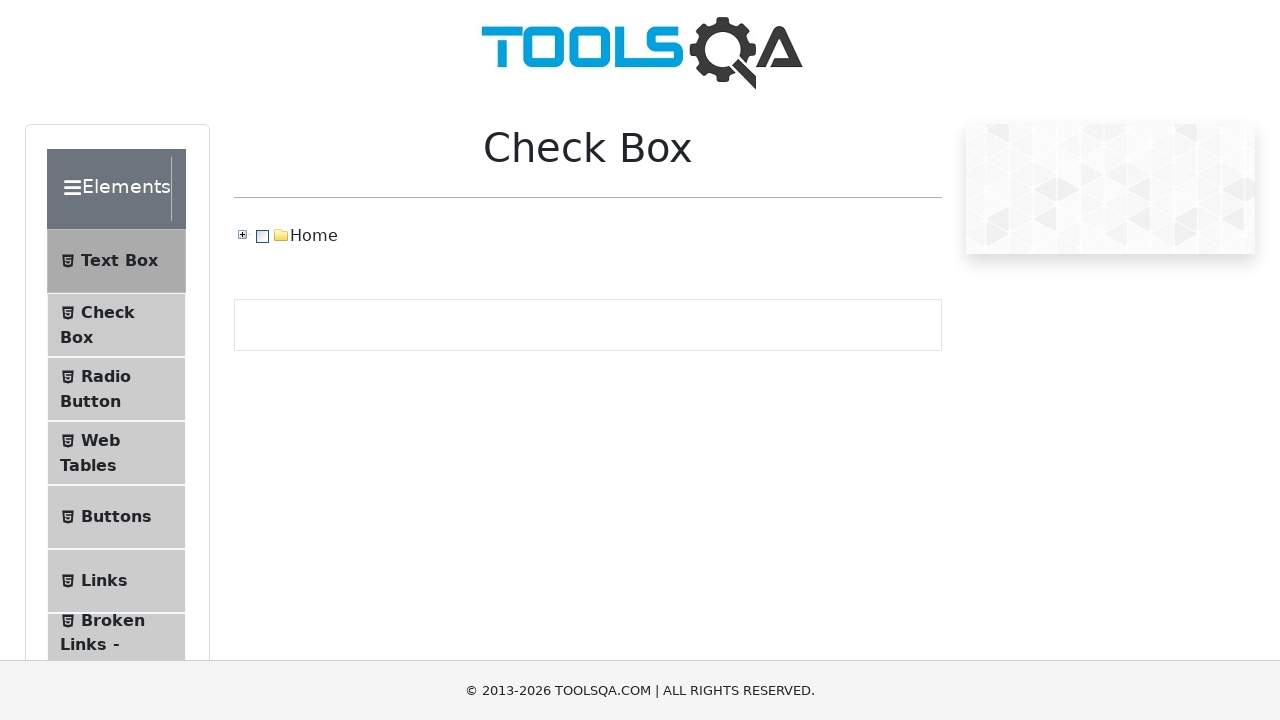

Waited 1000ms for navigation after clicking list item 2
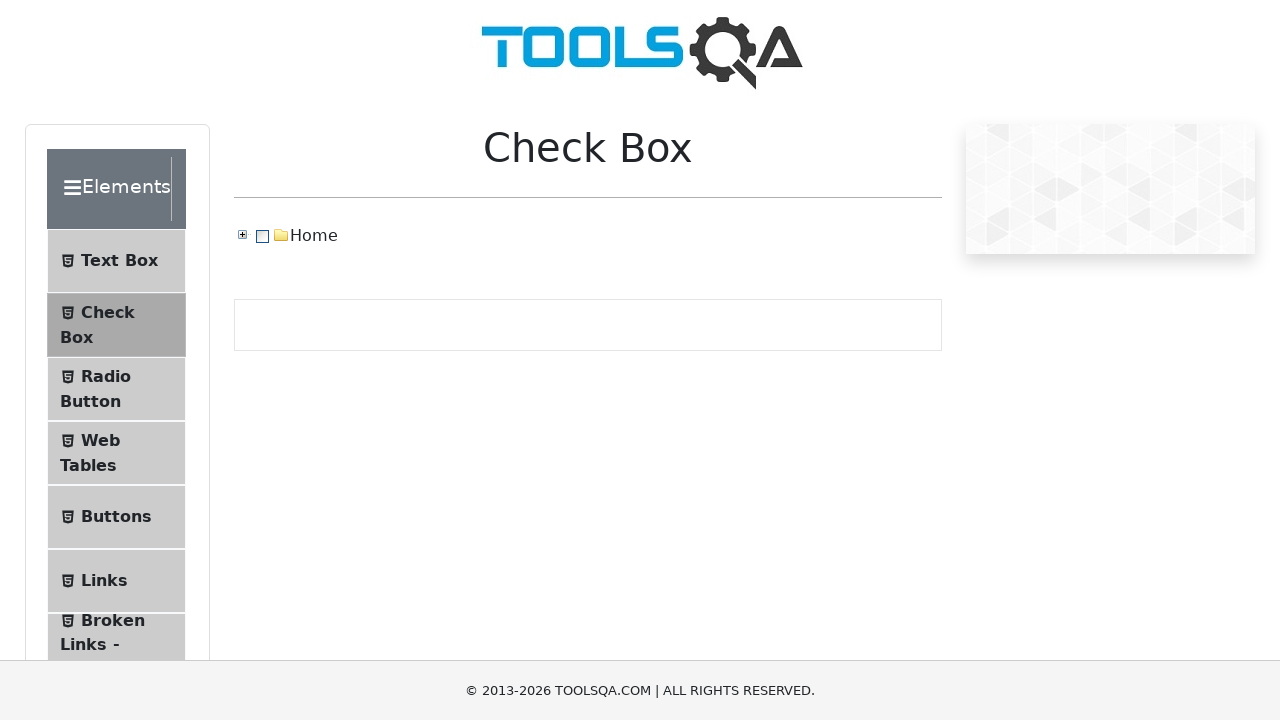

Clicked on list item 3 of 9 at (116, 389) on .element-group:first-child .menu-list li >> nth=2
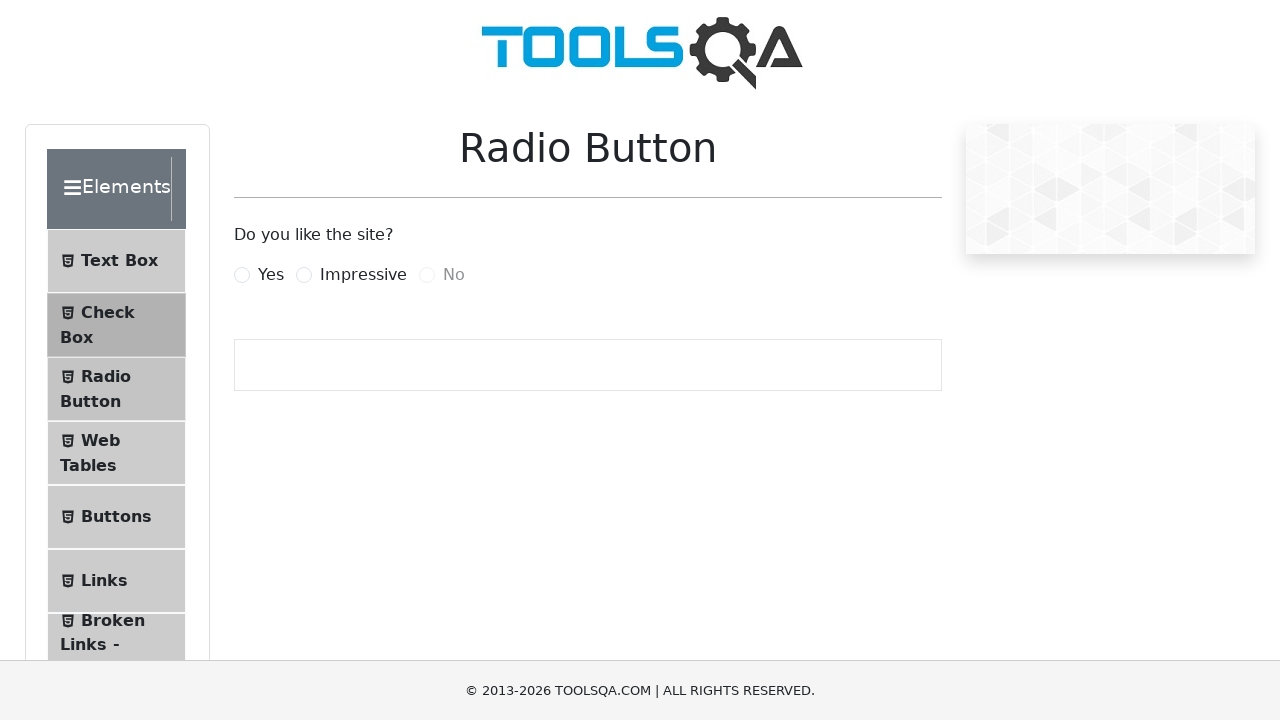

Waited 1000ms for navigation after clicking list item 3
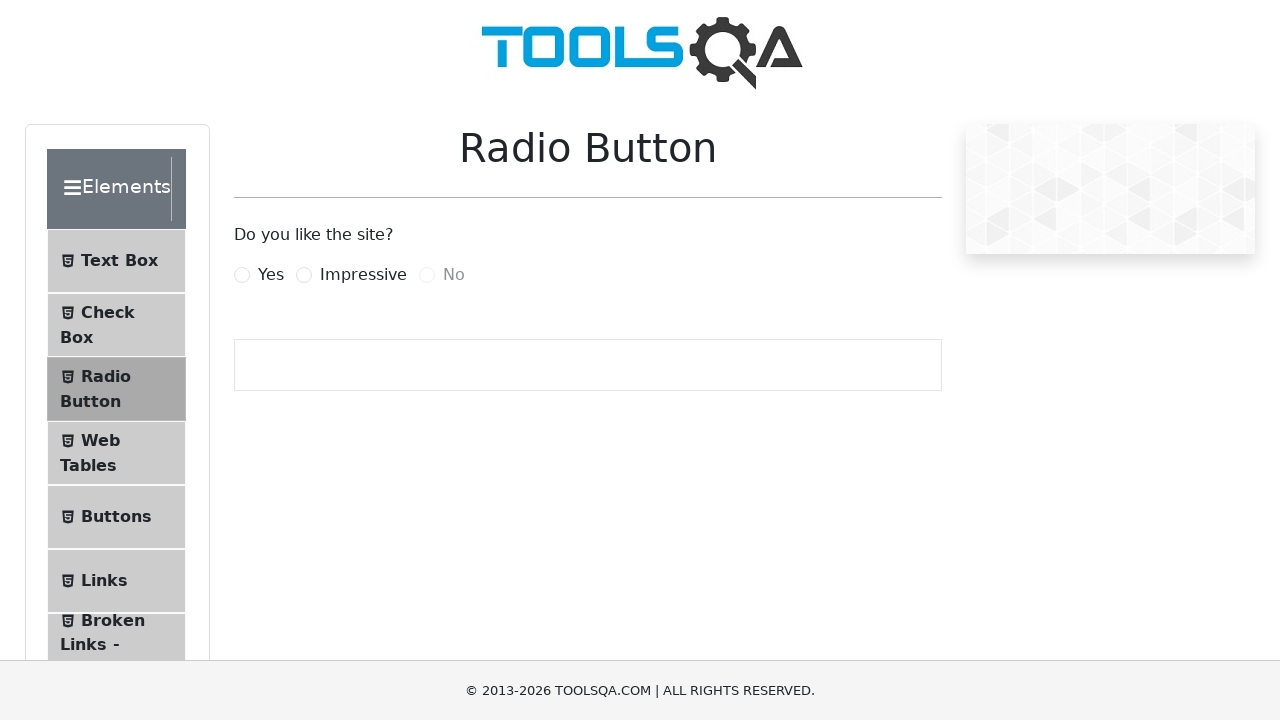

Clicked on list item 4 of 9 at (116, 453) on .element-group:first-child .menu-list li >> nth=3
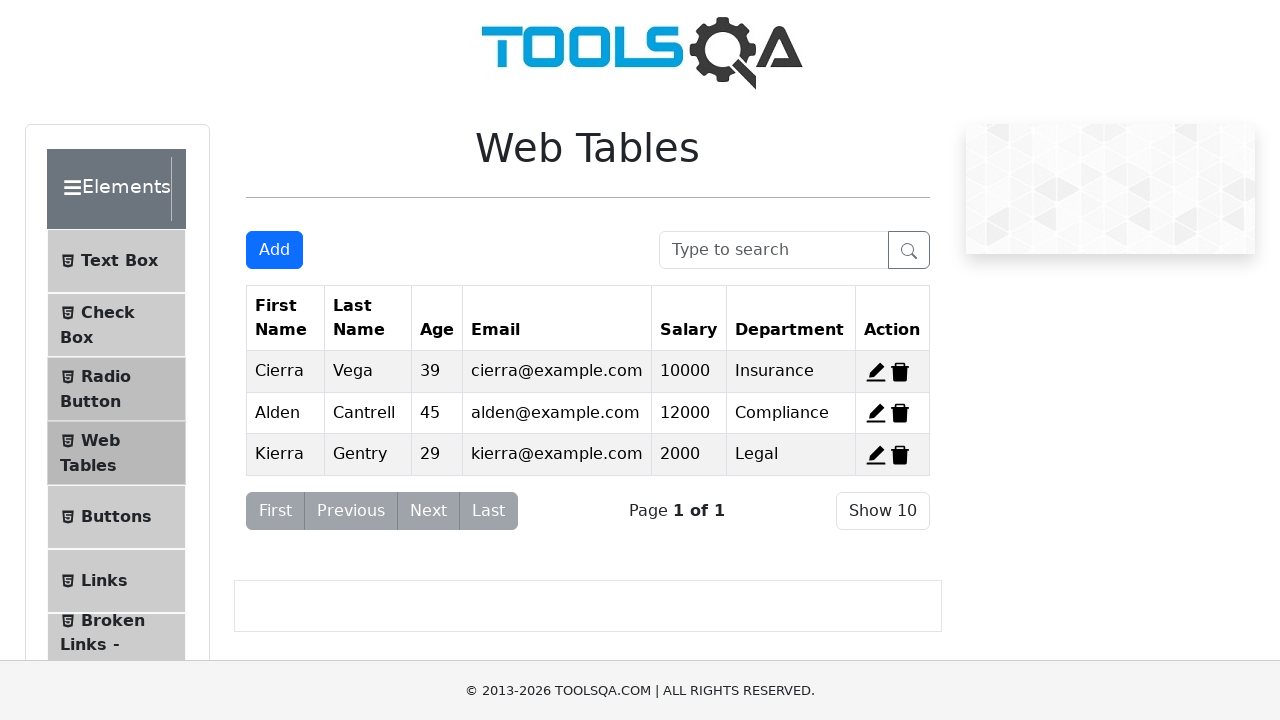

Waited 1000ms for navigation after clicking list item 4
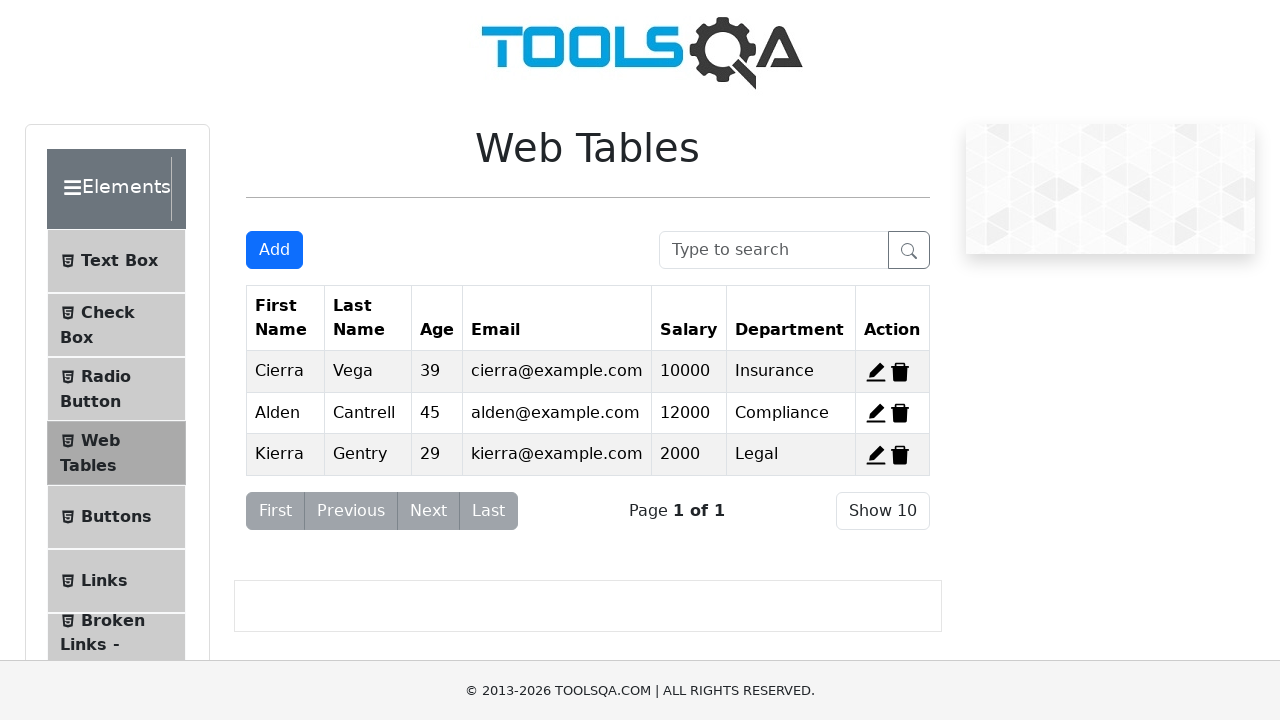

Clicked on list item 5 of 9 at (116, 517) on .element-group:first-child .menu-list li >> nth=4
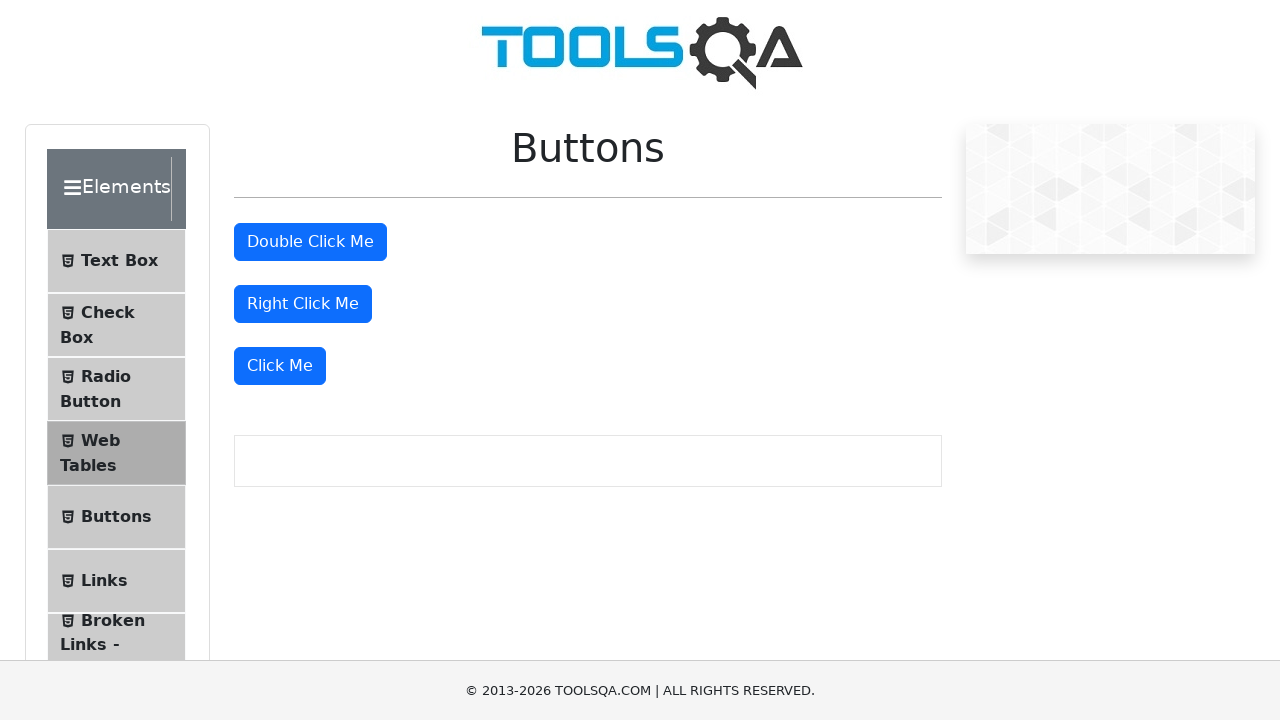

Waited 1000ms for navigation after clicking list item 5
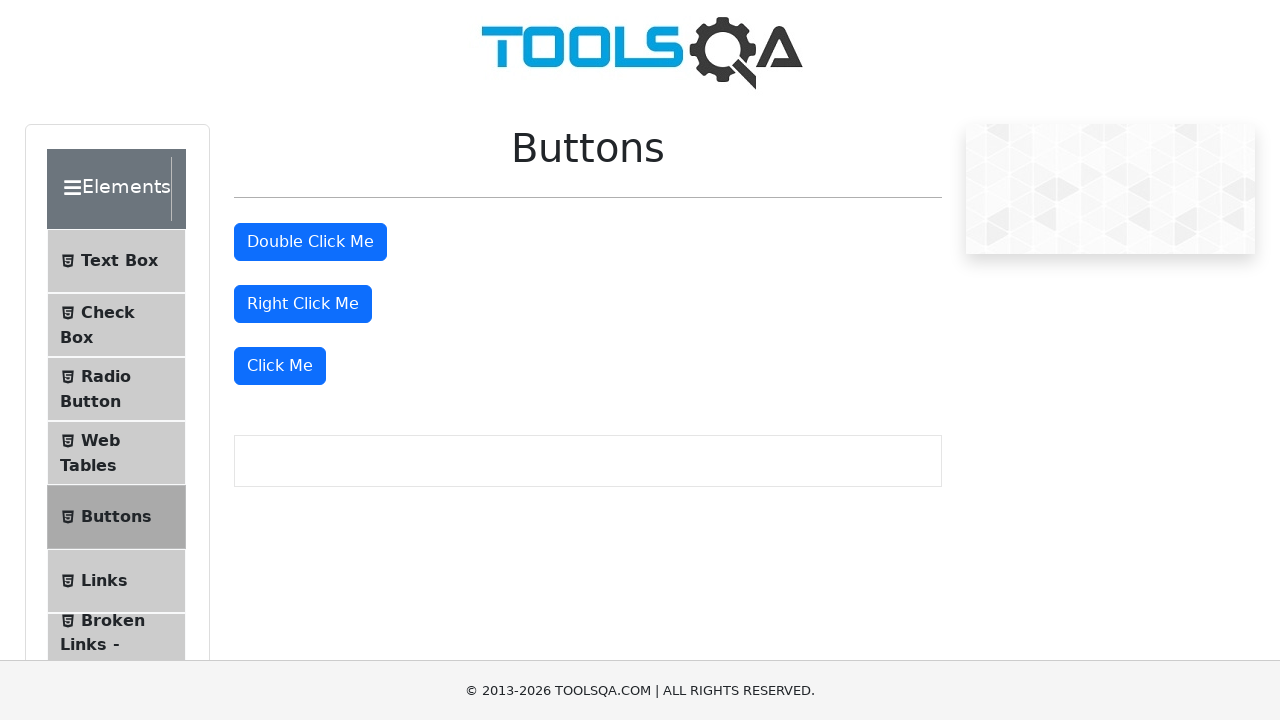

Clicked on list item 6 of 9 at (116, 581) on .element-group:first-child .menu-list li >> nth=5
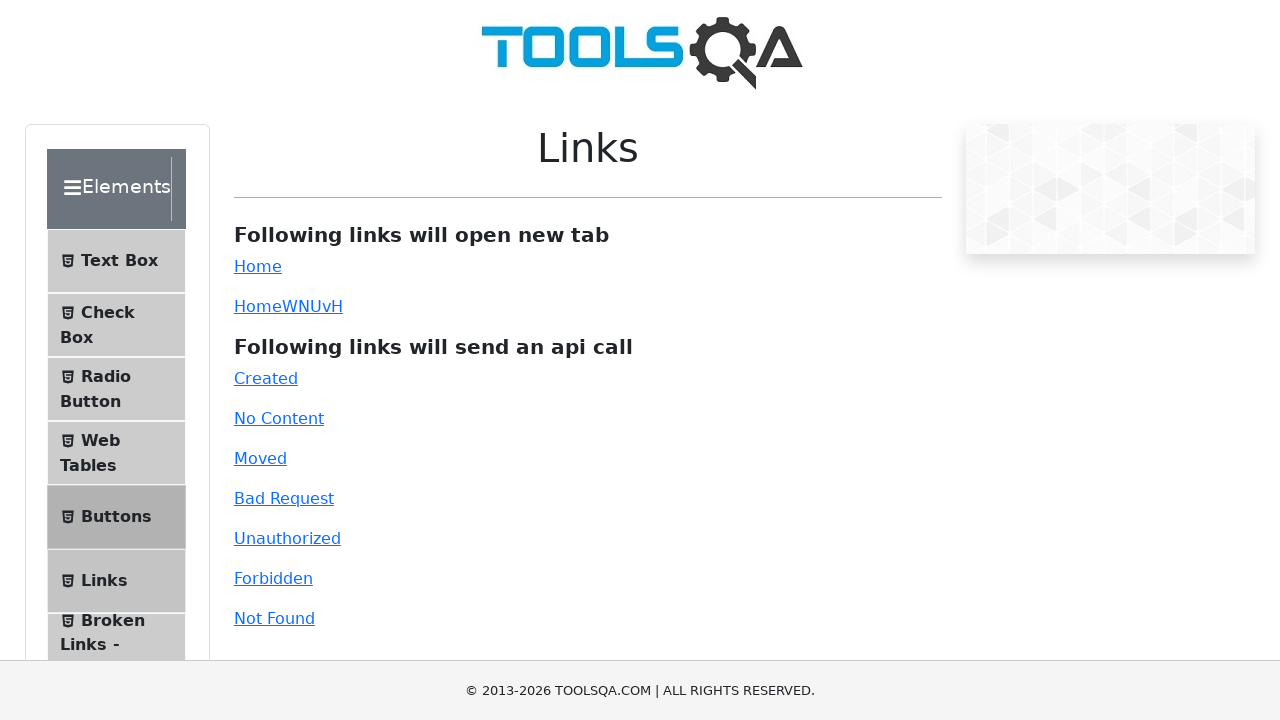

Waited 1000ms for navigation after clicking list item 6
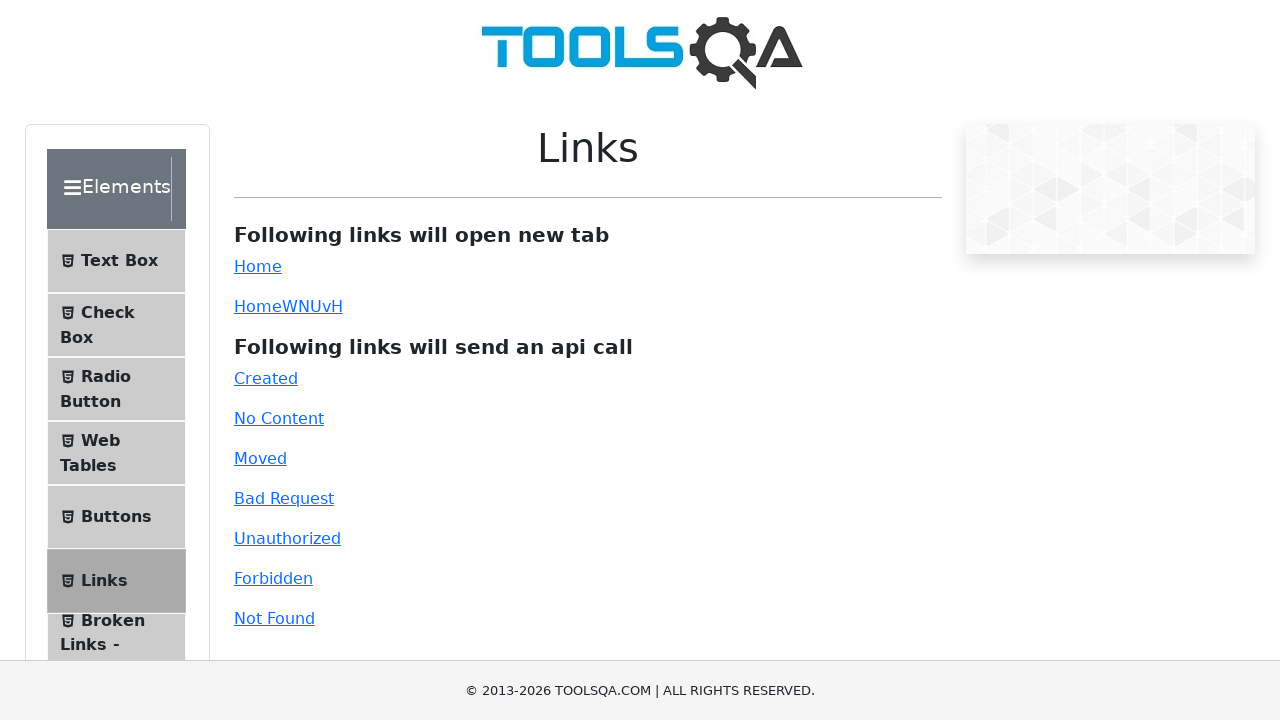

Clicked on list item 7 of 9 at (116, 645) on .element-group:first-child .menu-list li >> nth=6
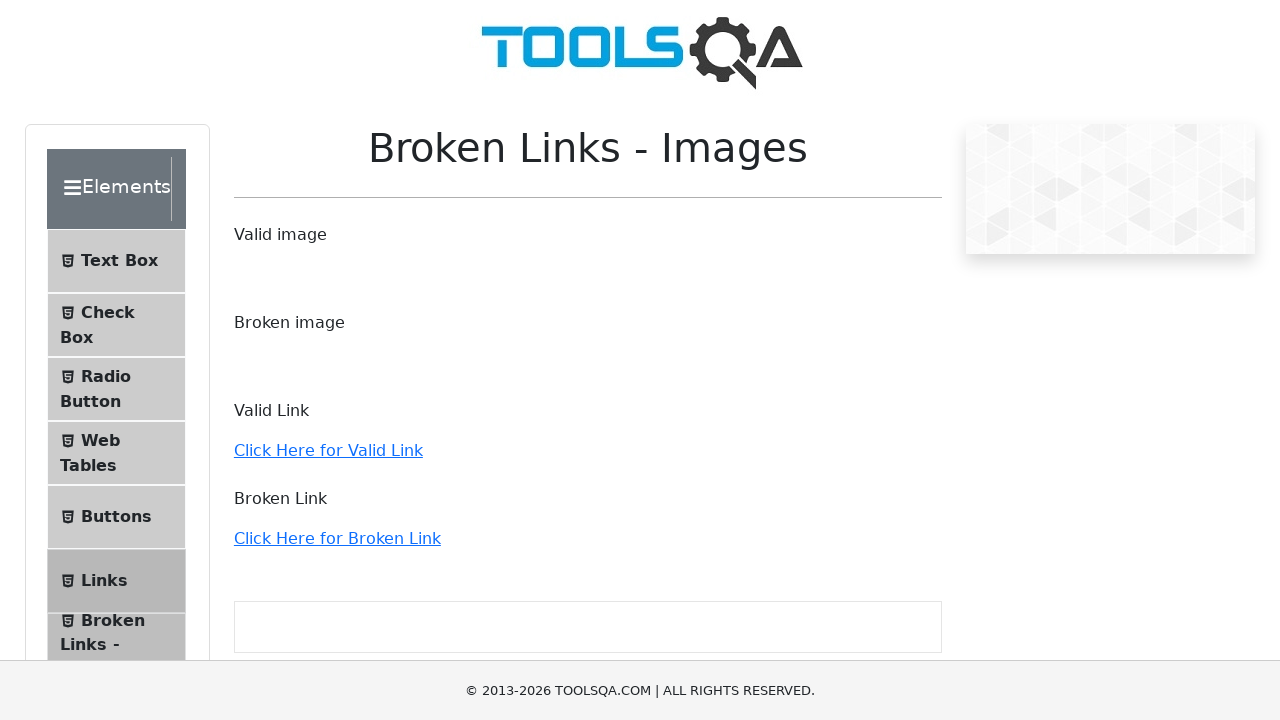

Waited 1000ms for navigation after clicking list item 7
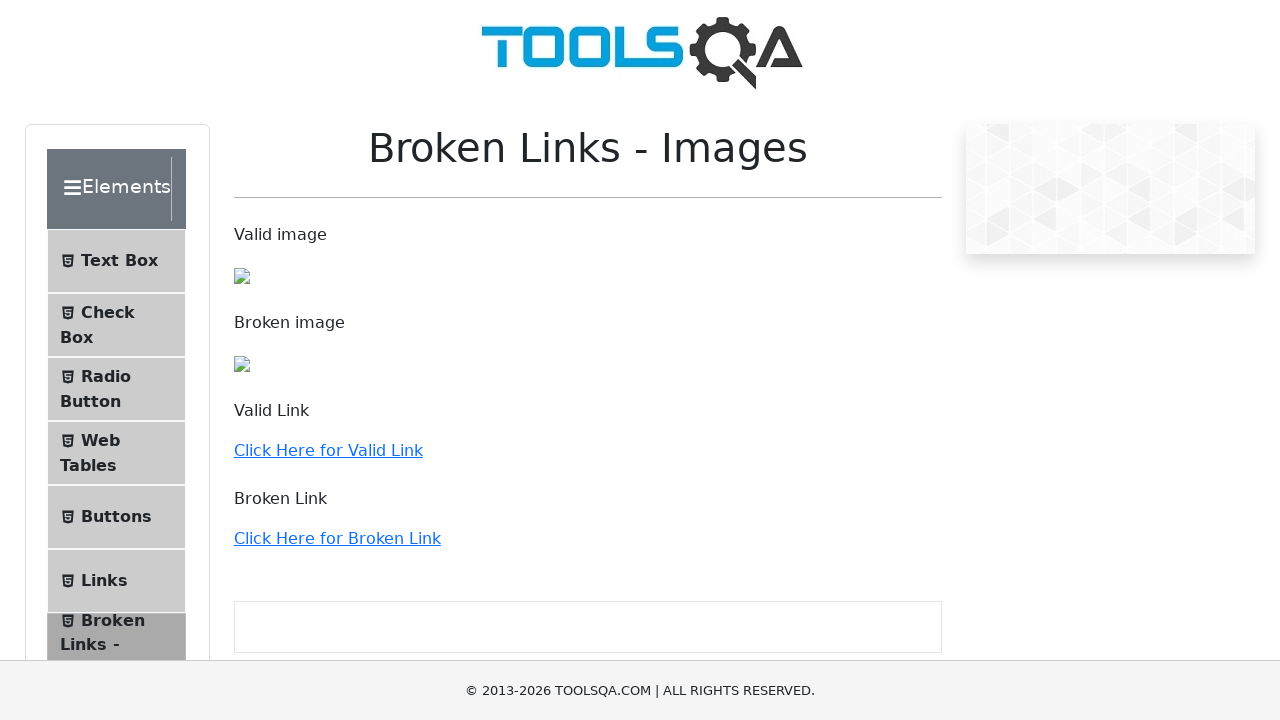

Clicked on list item 8 of 9 at (116, 360) on .element-group:first-child .menu-list li >> nth=7
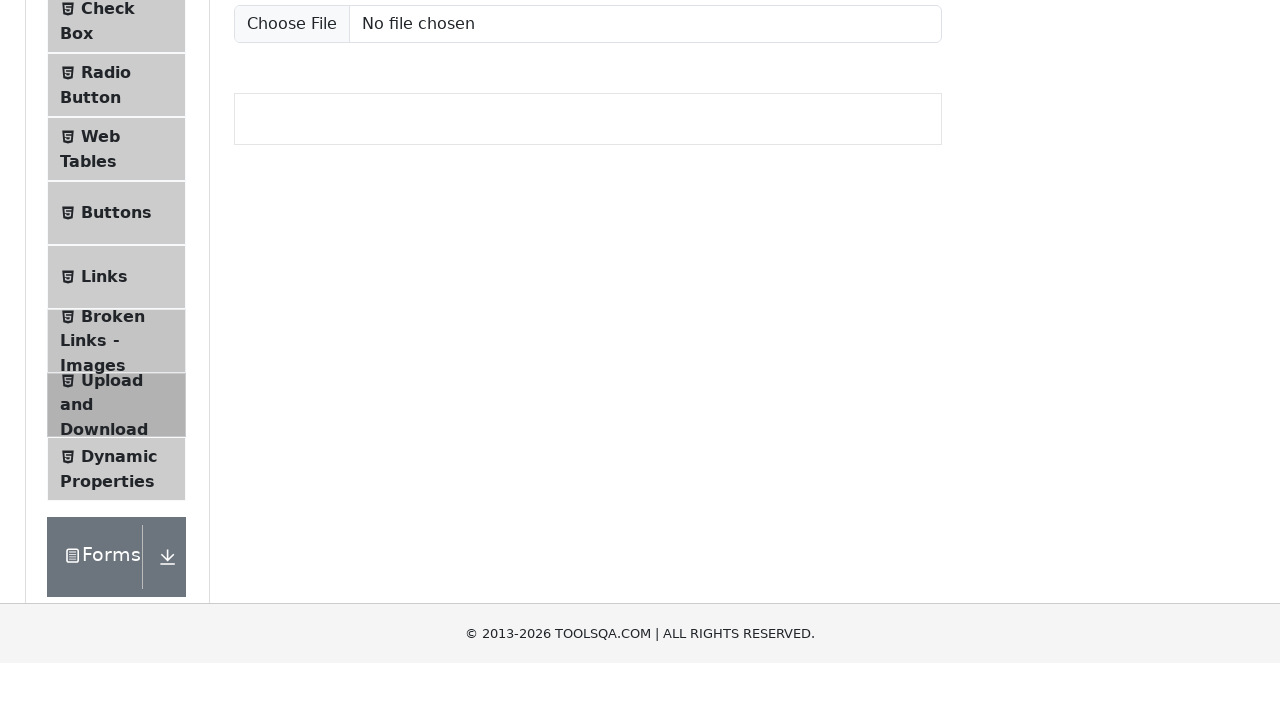

Waited 1000ms for navigation after clicking list item 8
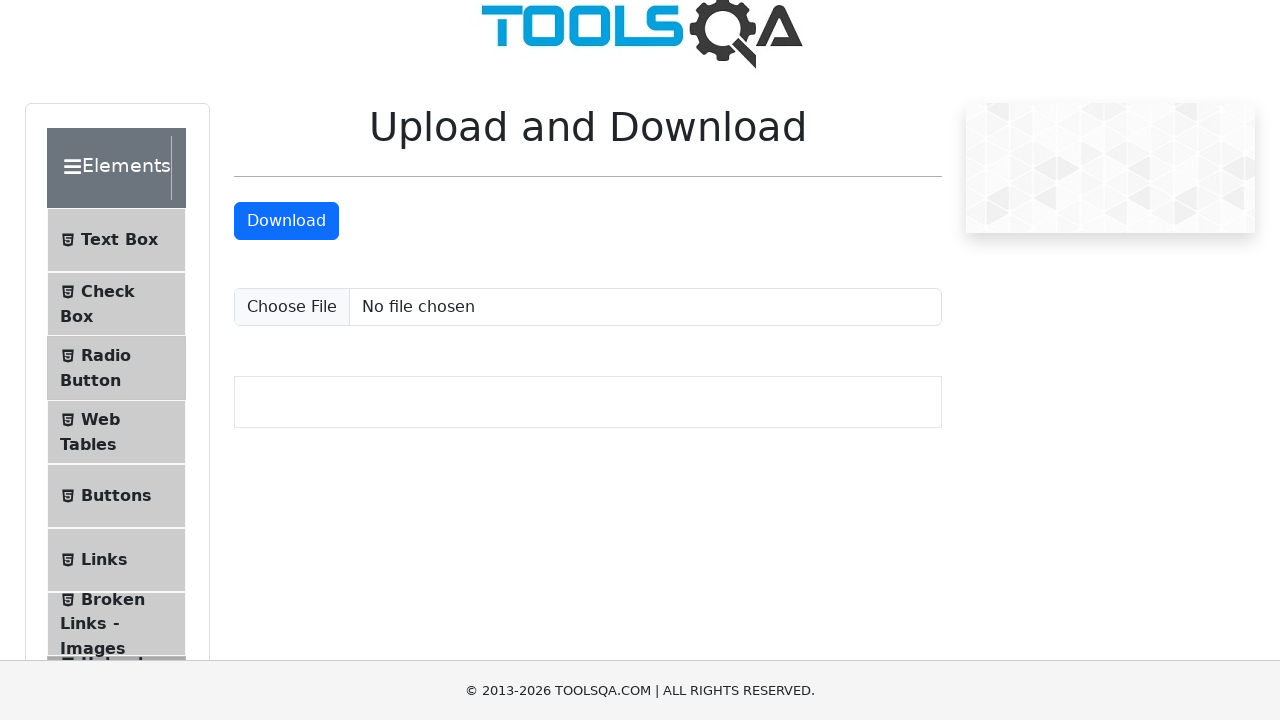

Clicked on list item 9 of 9 at (116, 360) on .element-group:first-child .menu-list li >> nth=8
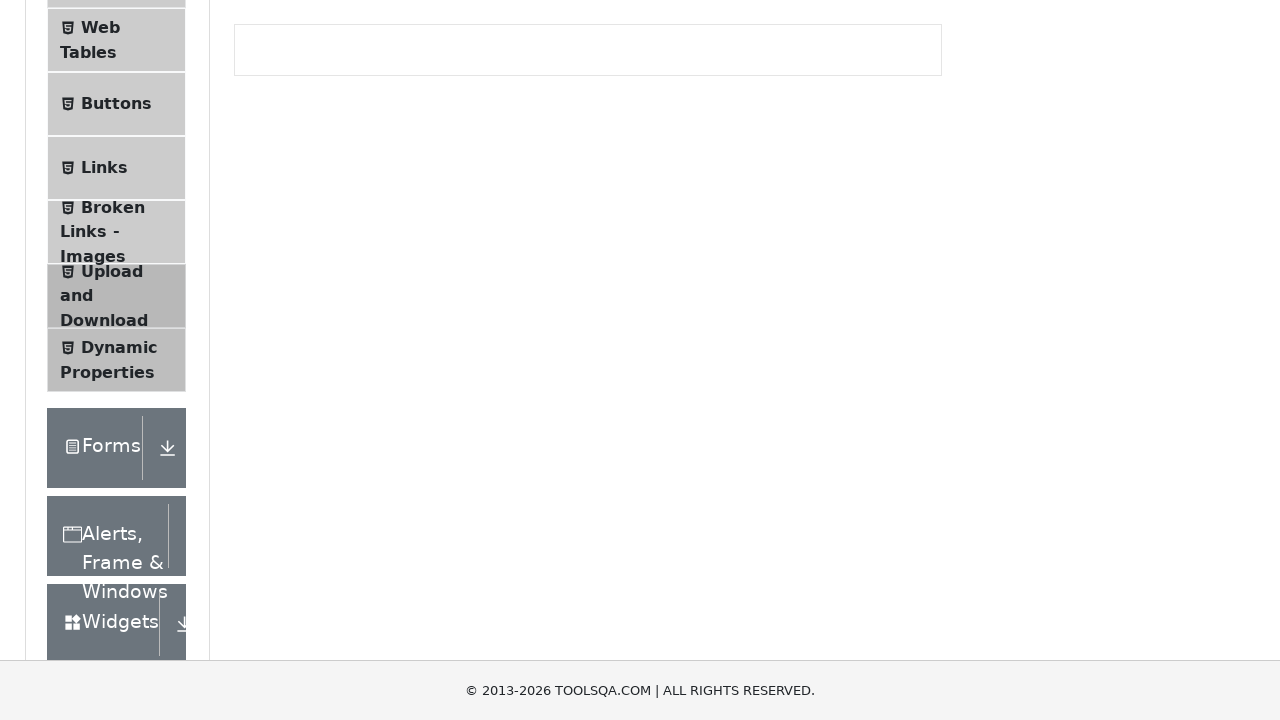

Waited 1000ms for navigation after clicking list item 9
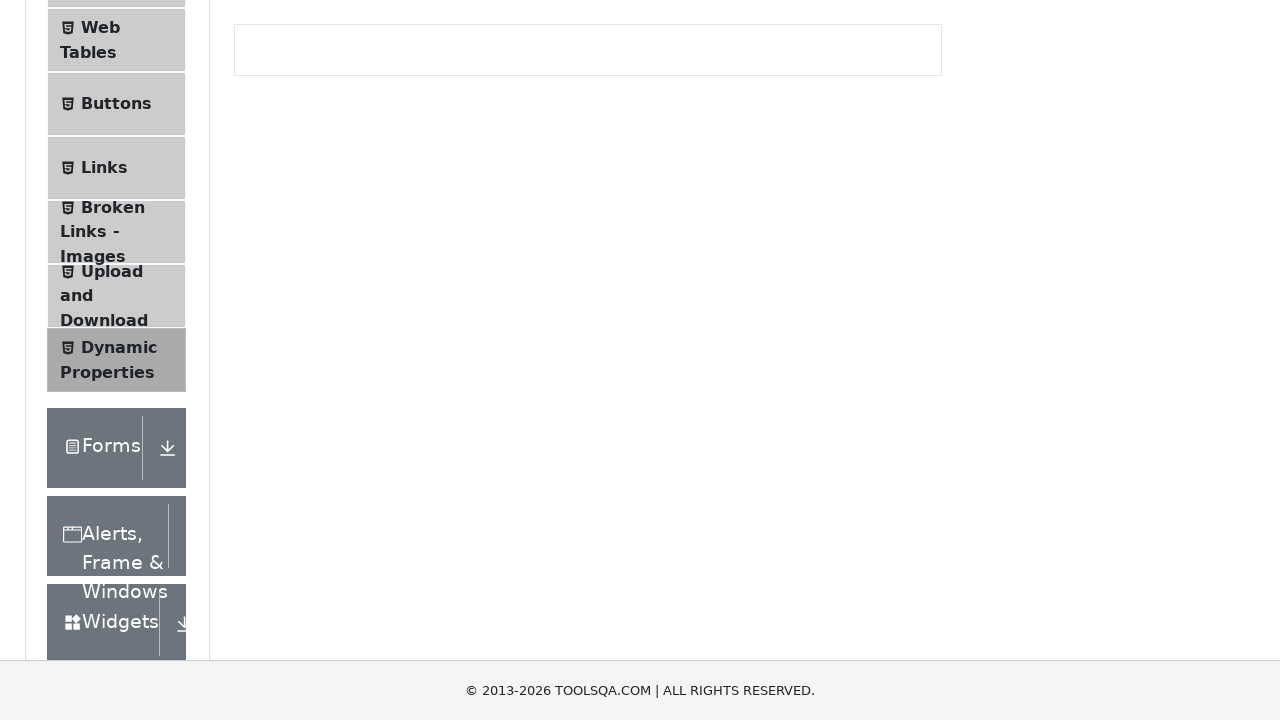

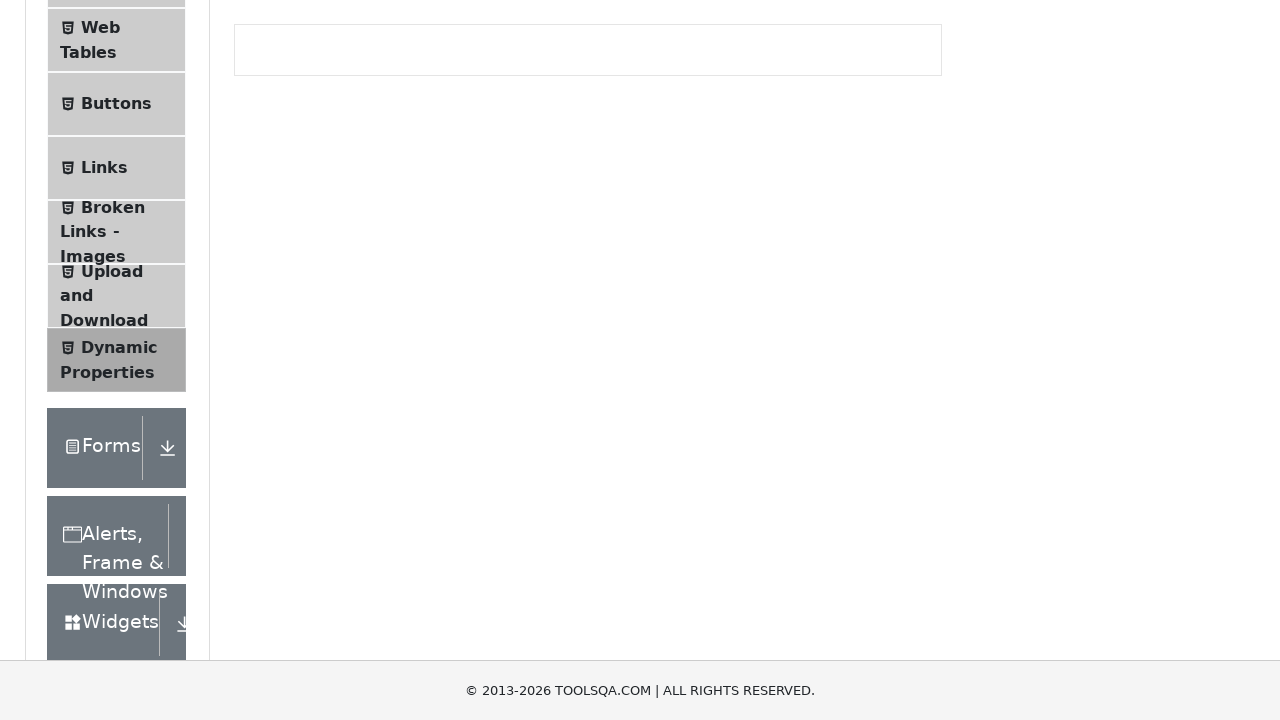